Fills out a registration form with personal information including name, email, and other details, then submits the form

Starting URL: http://suninjuly.github.io/registration2.html

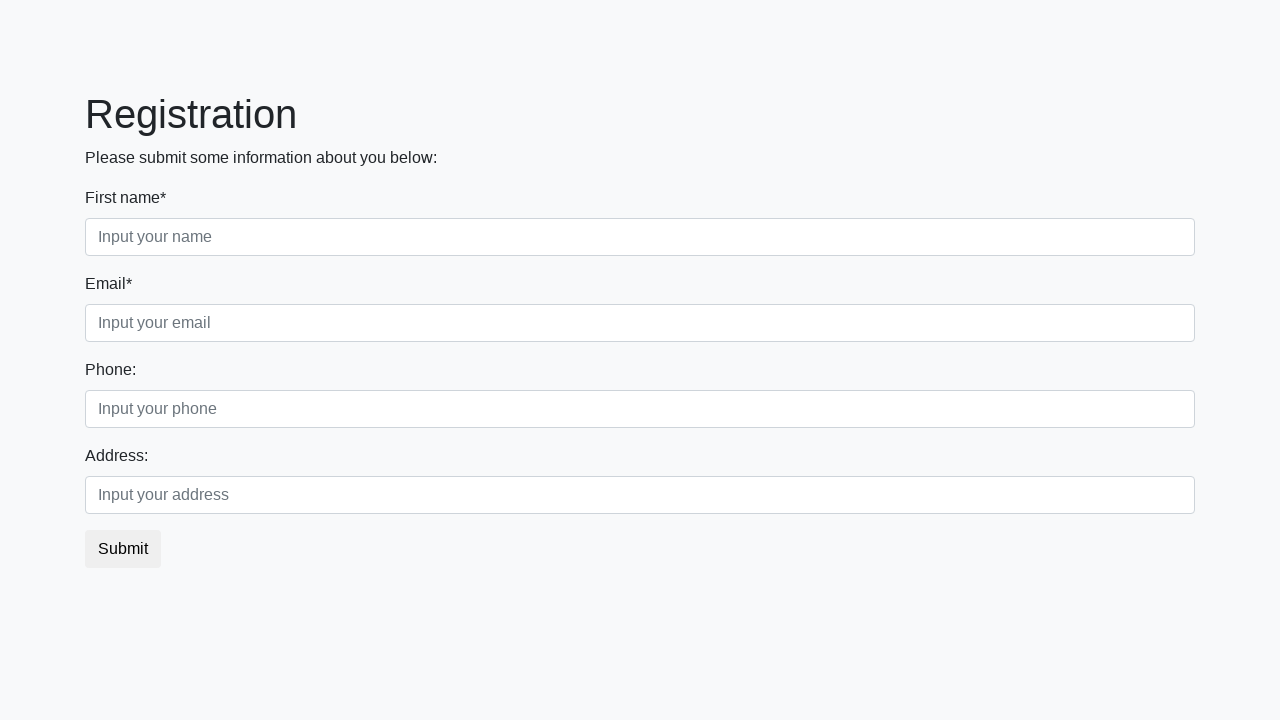

Filled first name field with 'Ivan' on input:first-of-type
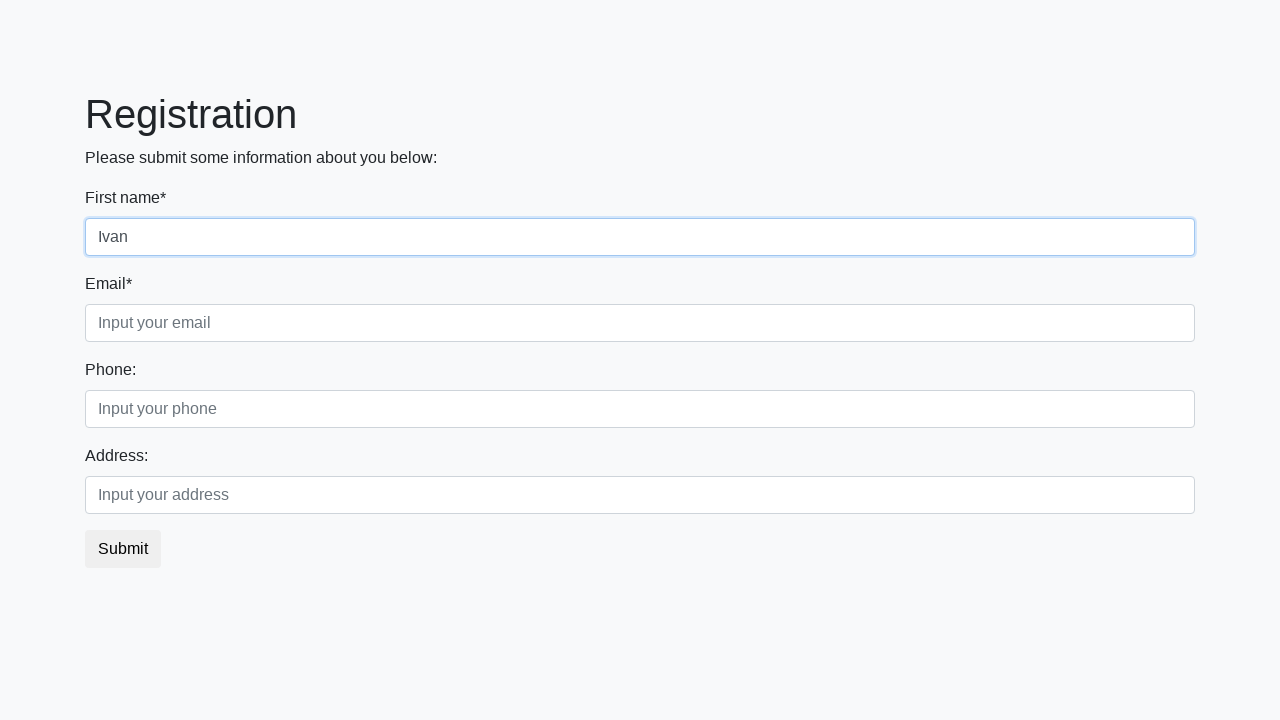

Filled last name field with 'Petrov' on .second
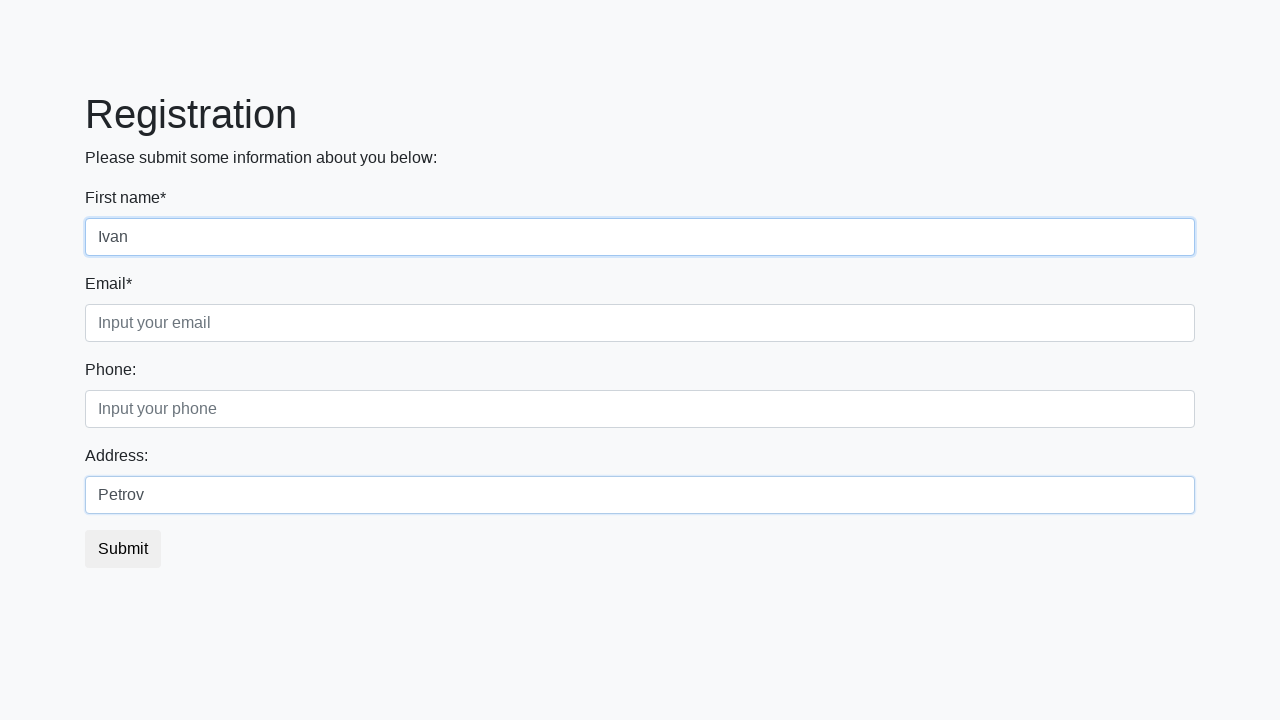

Filled email field with 'my@email.ru' on .third
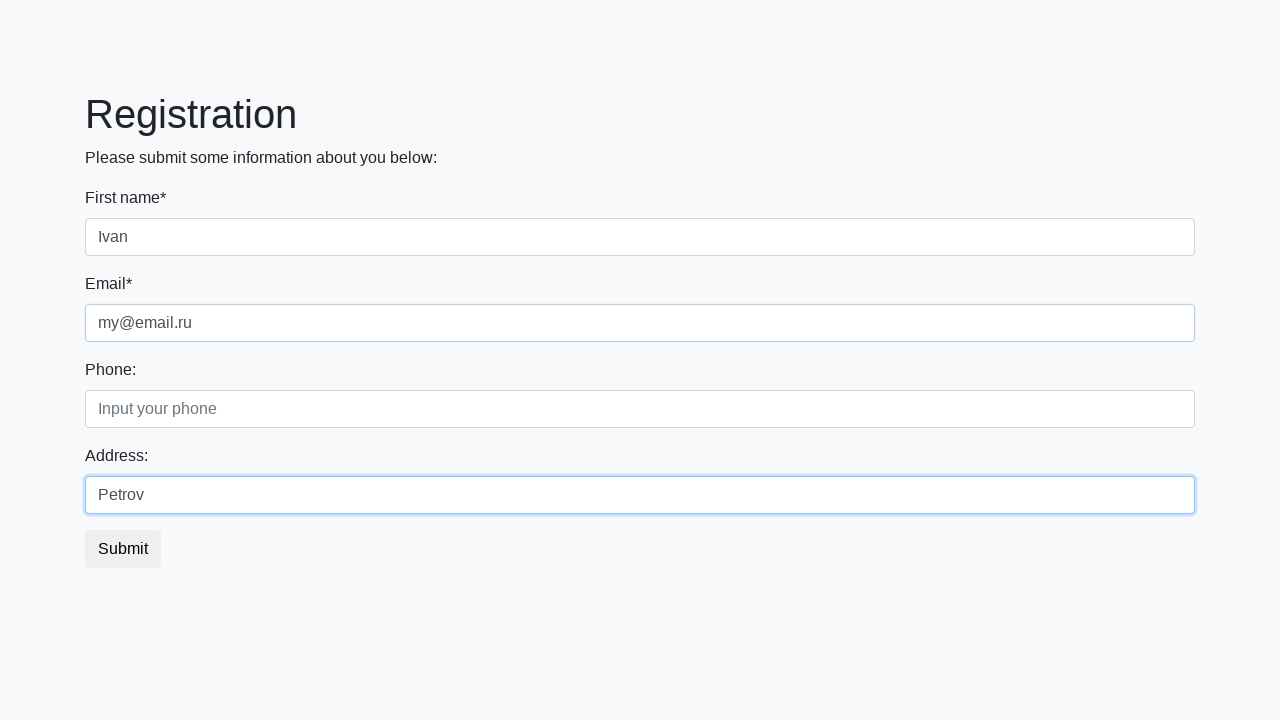

Filled phone/code field with '27317' on xpath=/html/body/div[1]/form/div[2]/div[1]/input
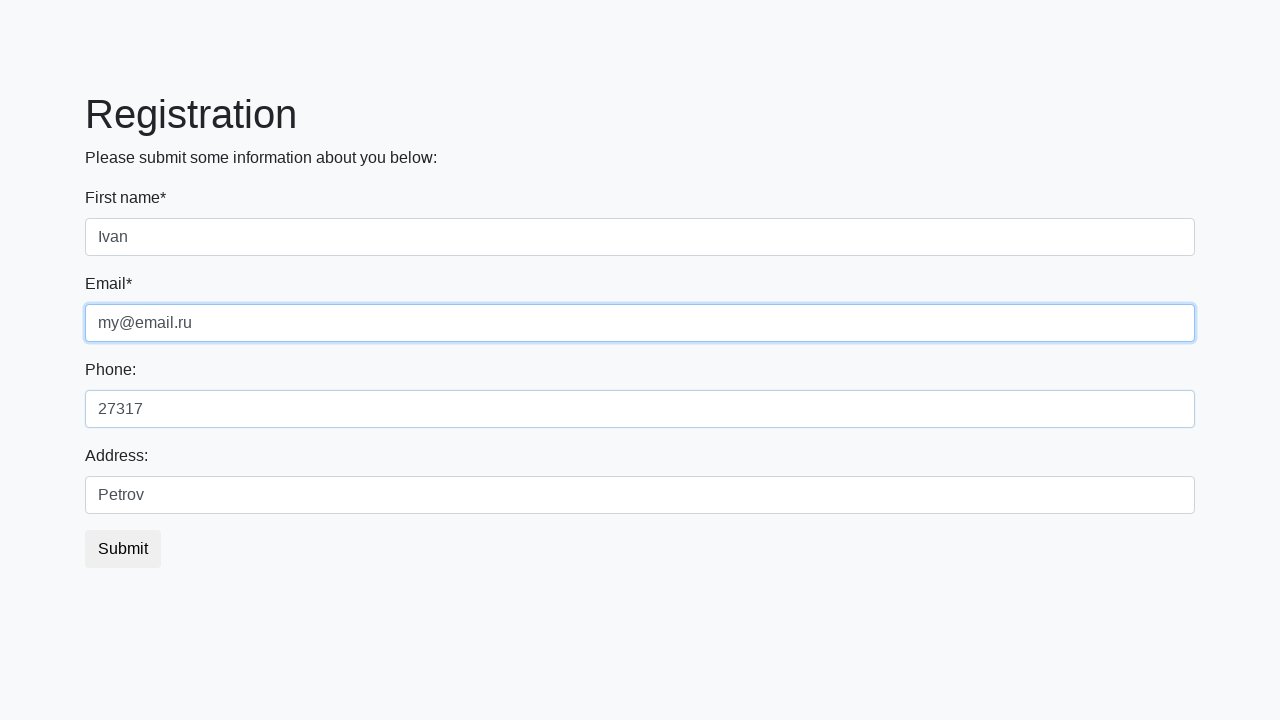

Filled additional field with 'cat' on xpath=/html/body/div[1]/form/div[2]/div[2]/input
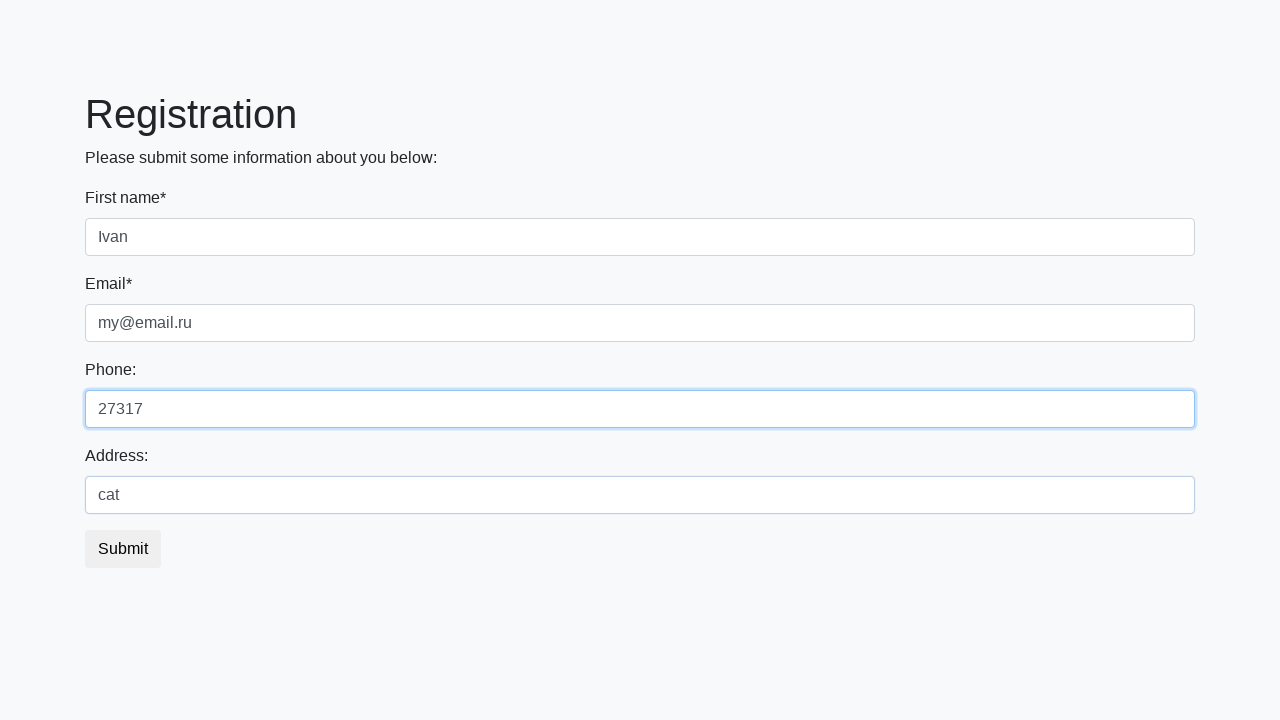

Clicked submit button to submit the registration form at (123, 549) on button
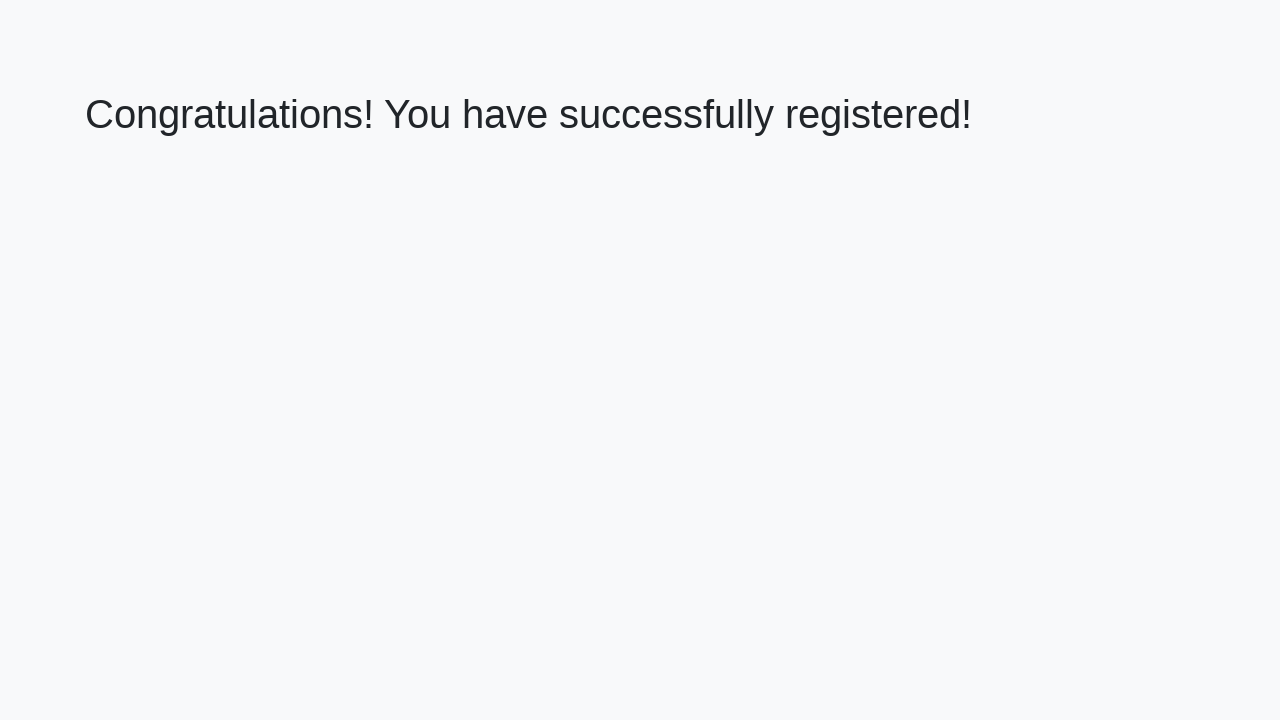

Waited 2 seconds for form submission to complete
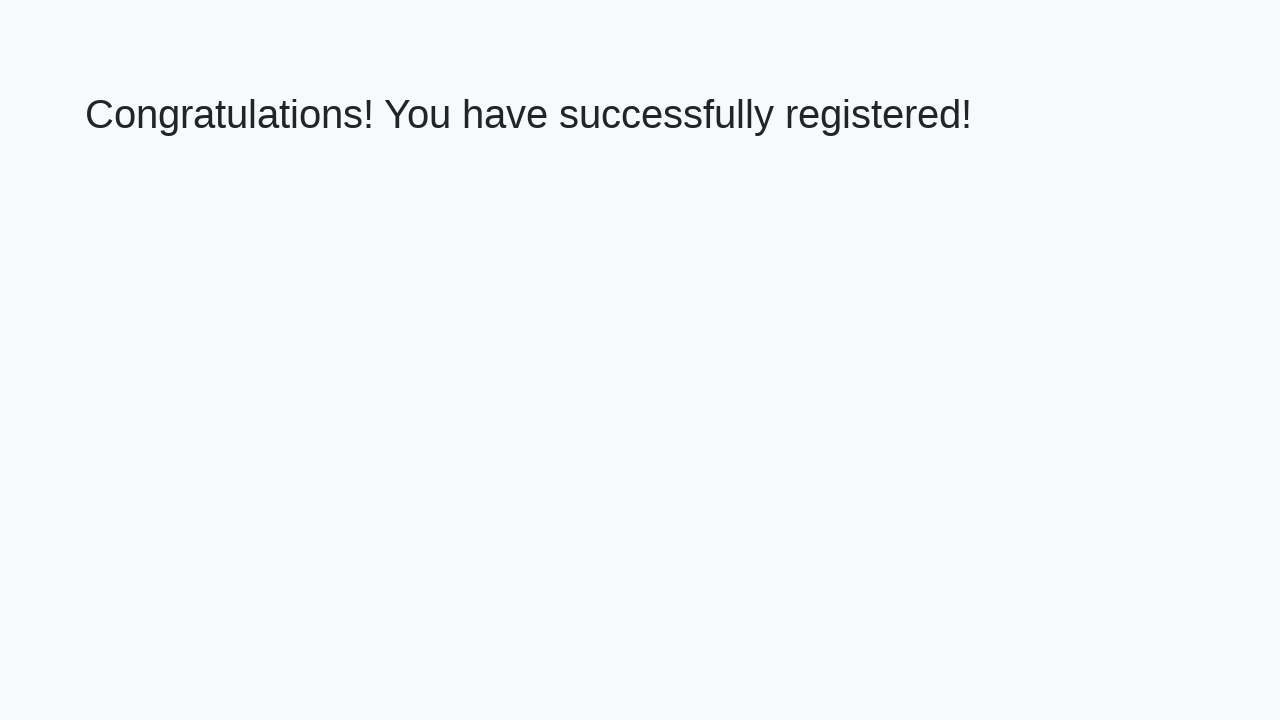

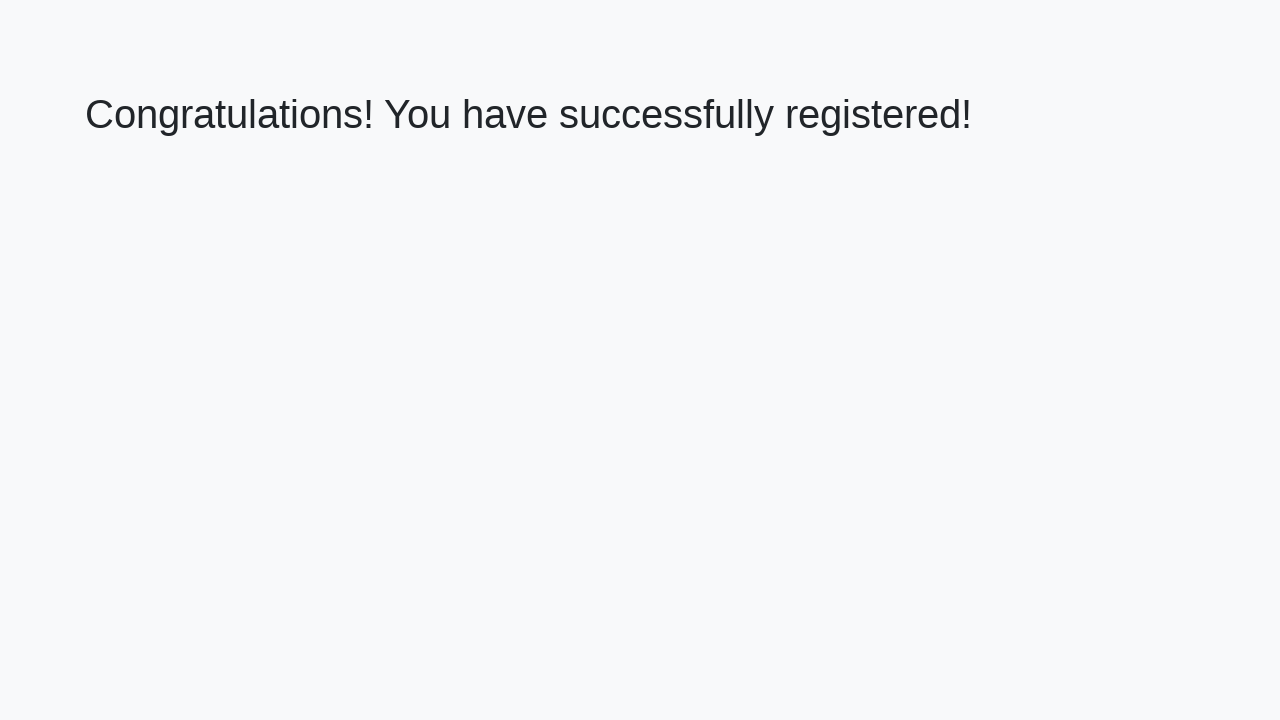